Tests JavaScript prompt alert functionality by triggering a prompt, entering text, and accepting it

Starting URL: https://demoqa.com/alerts

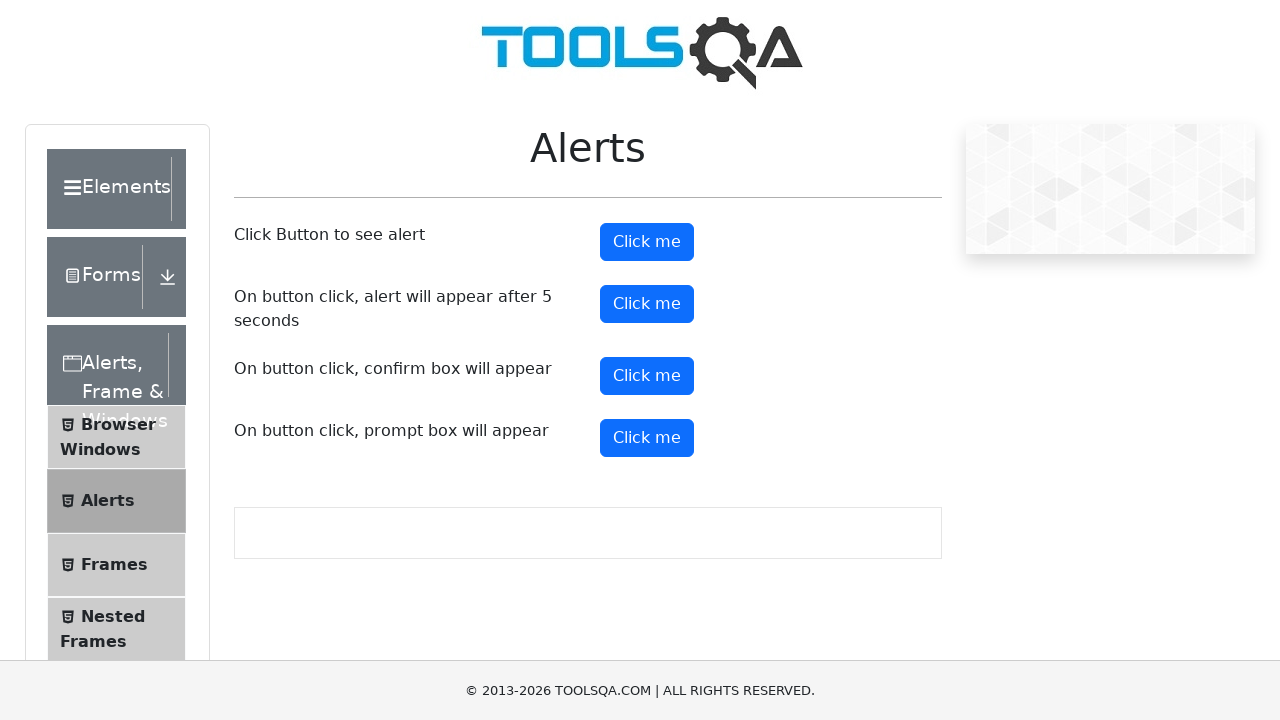

Clicked prompt button to trigger prompt alert at (647, 438) on button#promtButton
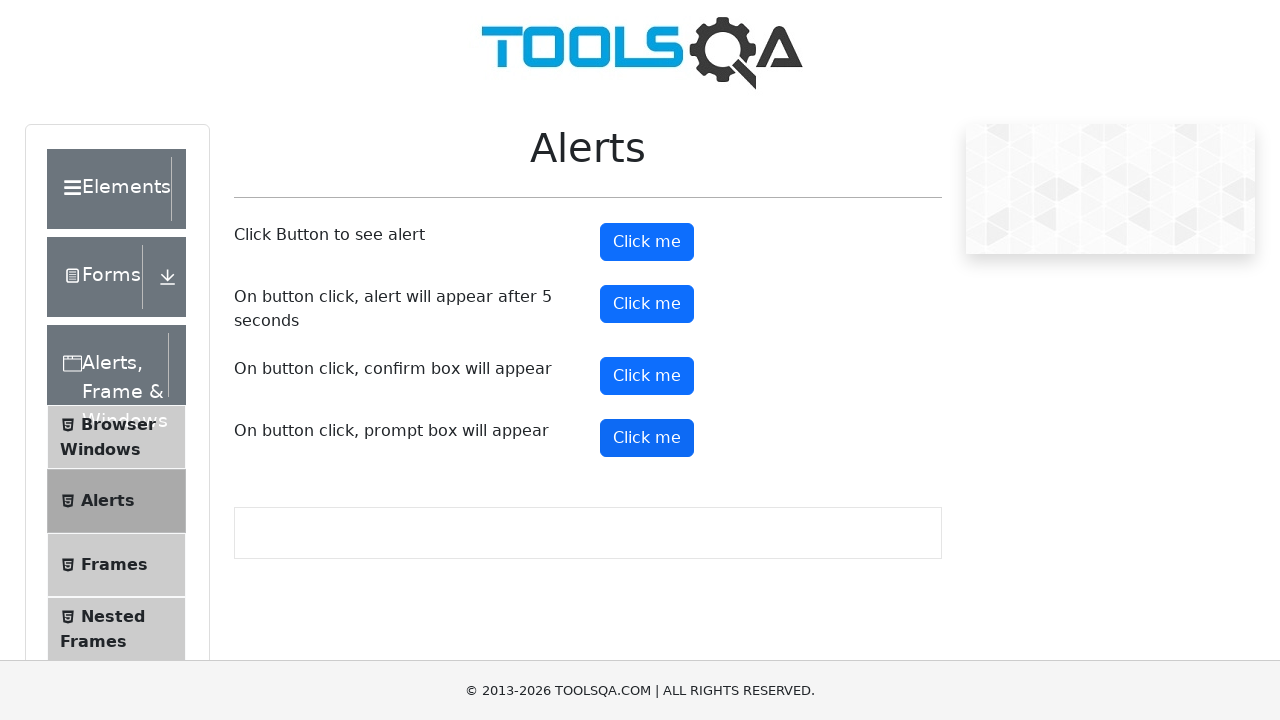

Set up dialog handler to accept prompt with 'Test input text'
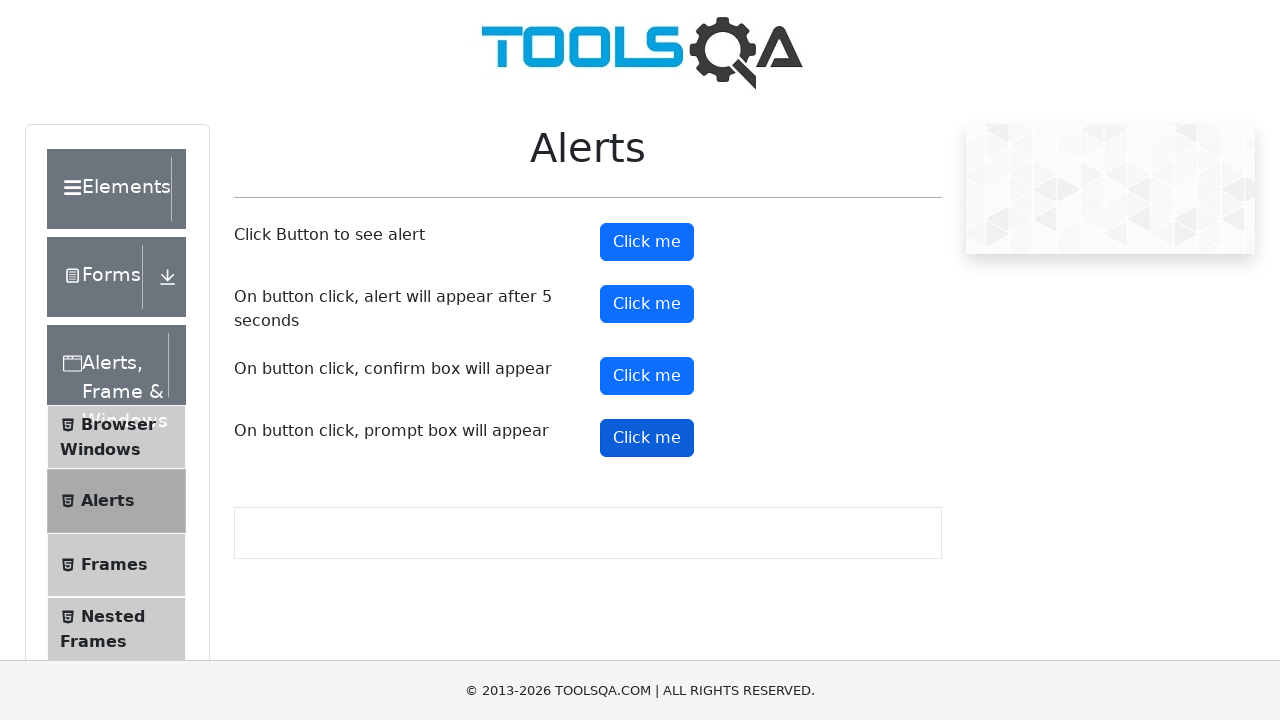

Clicked prompt button again to trigger prompt with handler active at (647, 438) on button#promtButton
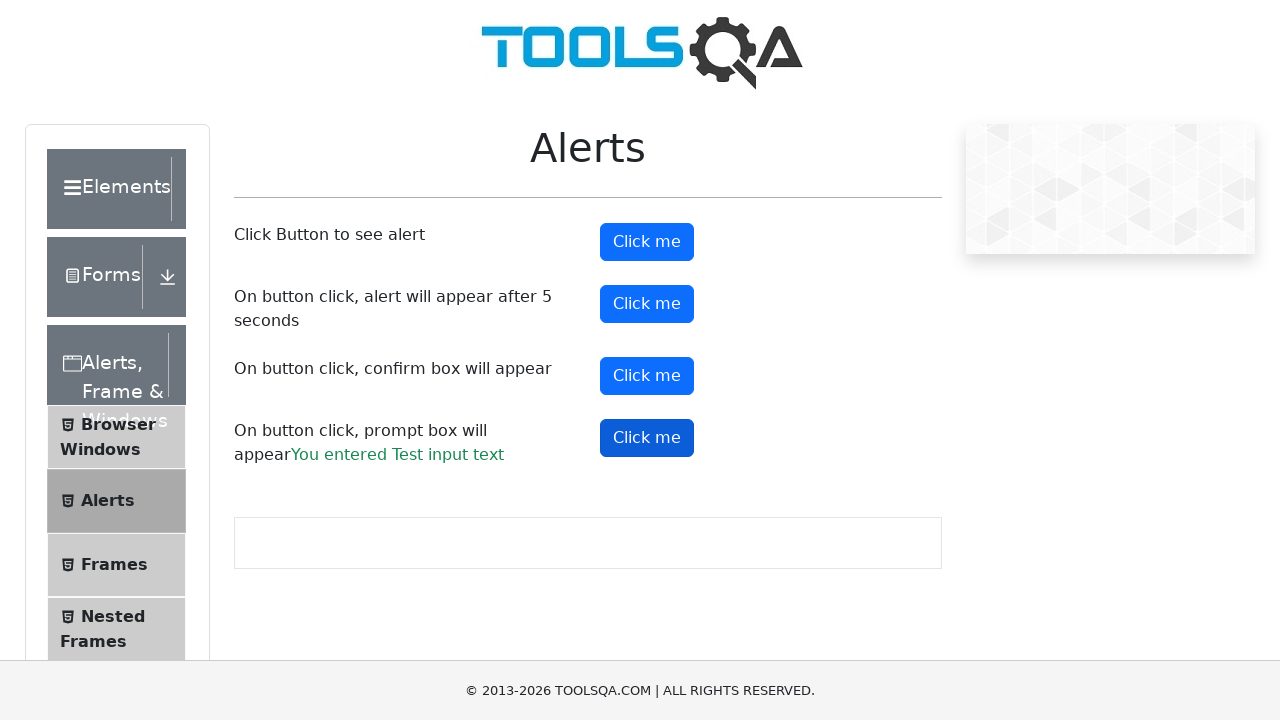

Waited 1000ms for prompt result to be processed
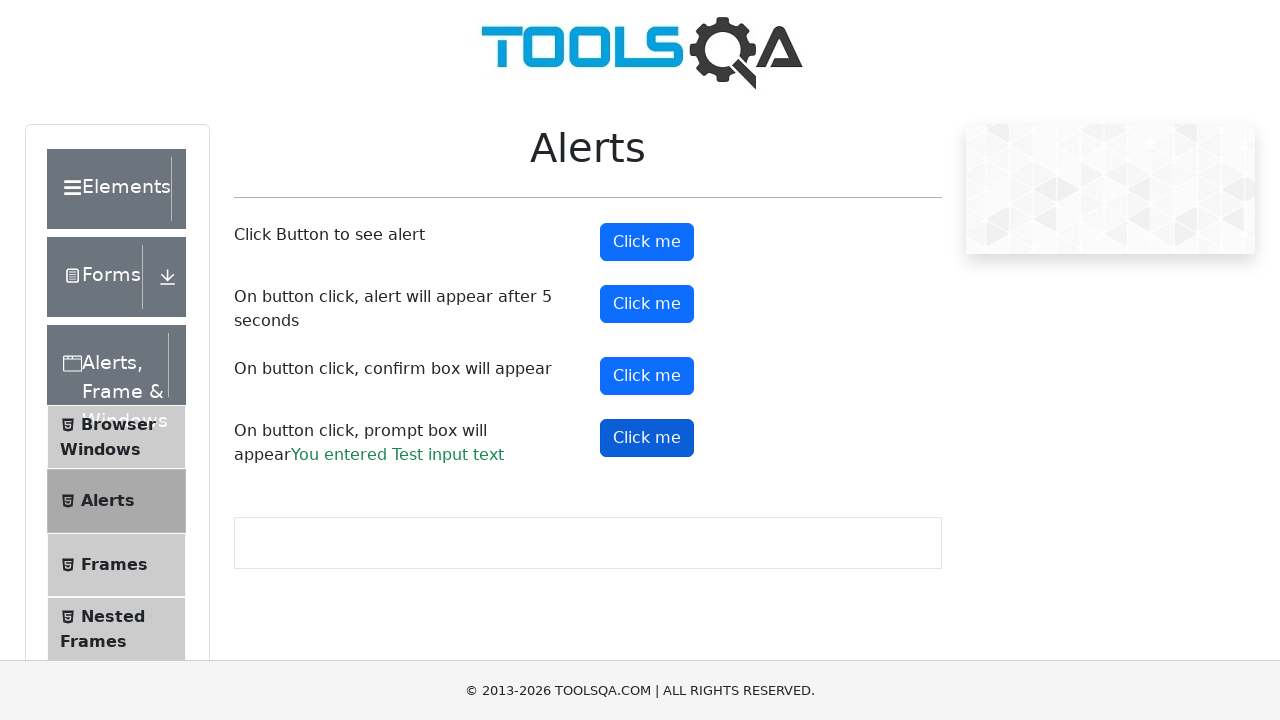

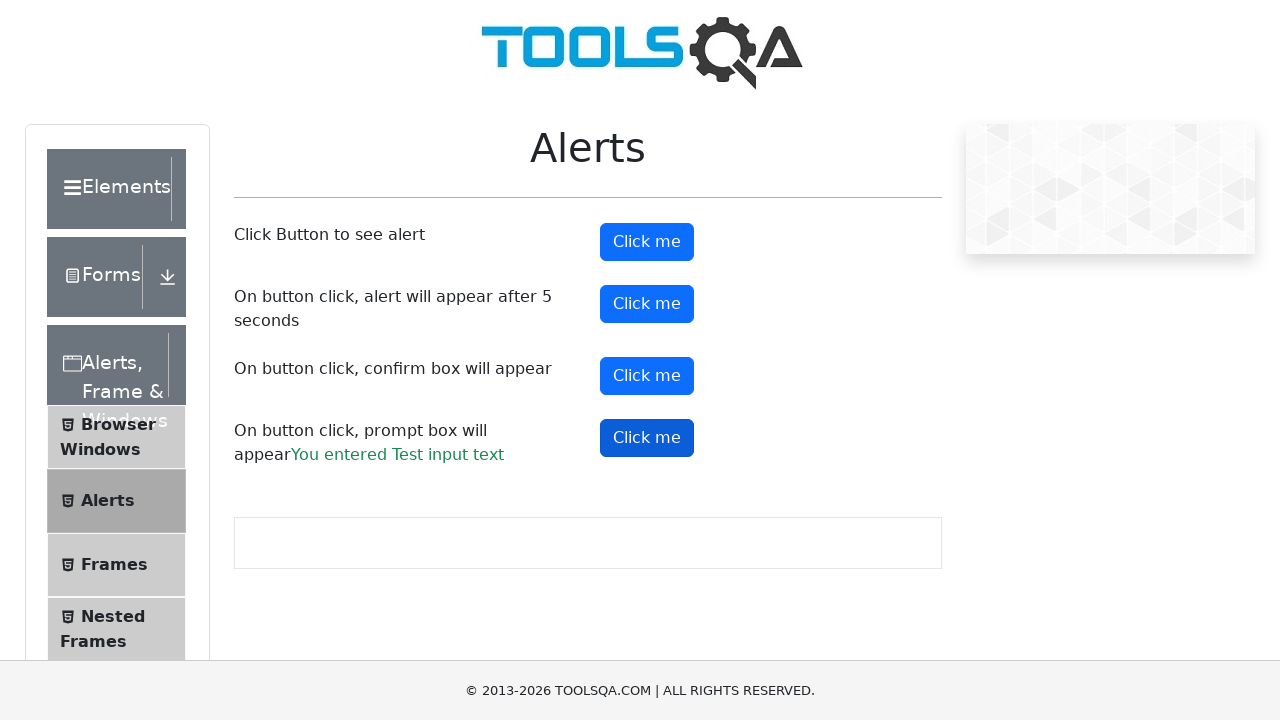